Verifies that the password input field can be located by its name attribute

Starting URL: https://selectorshub.com/xpath-practice-page/

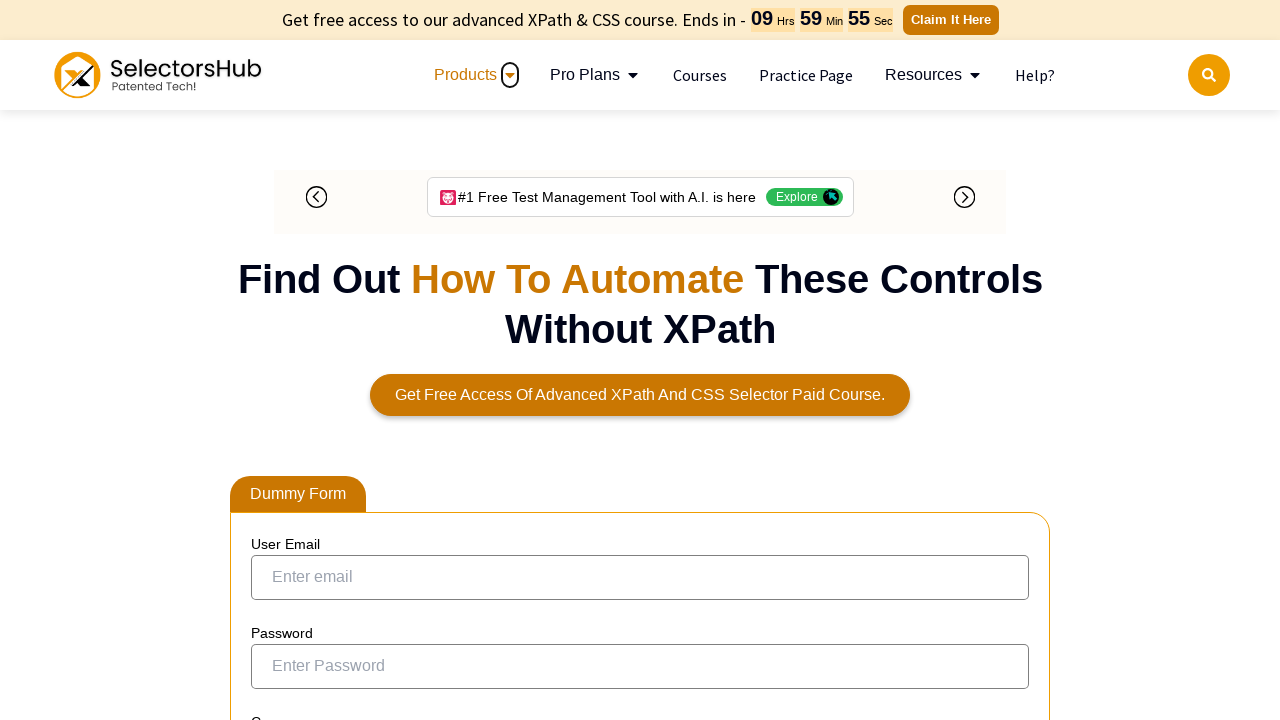

Waited for password input field with name attribute to be present on the page
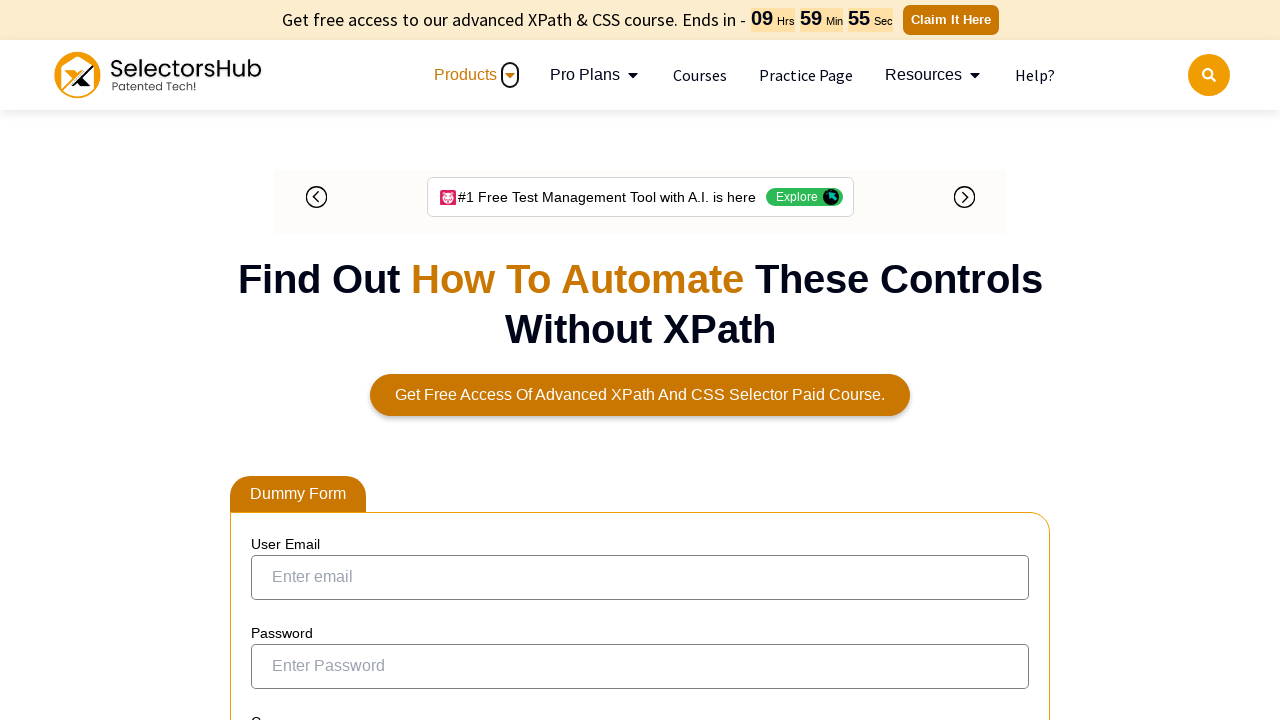

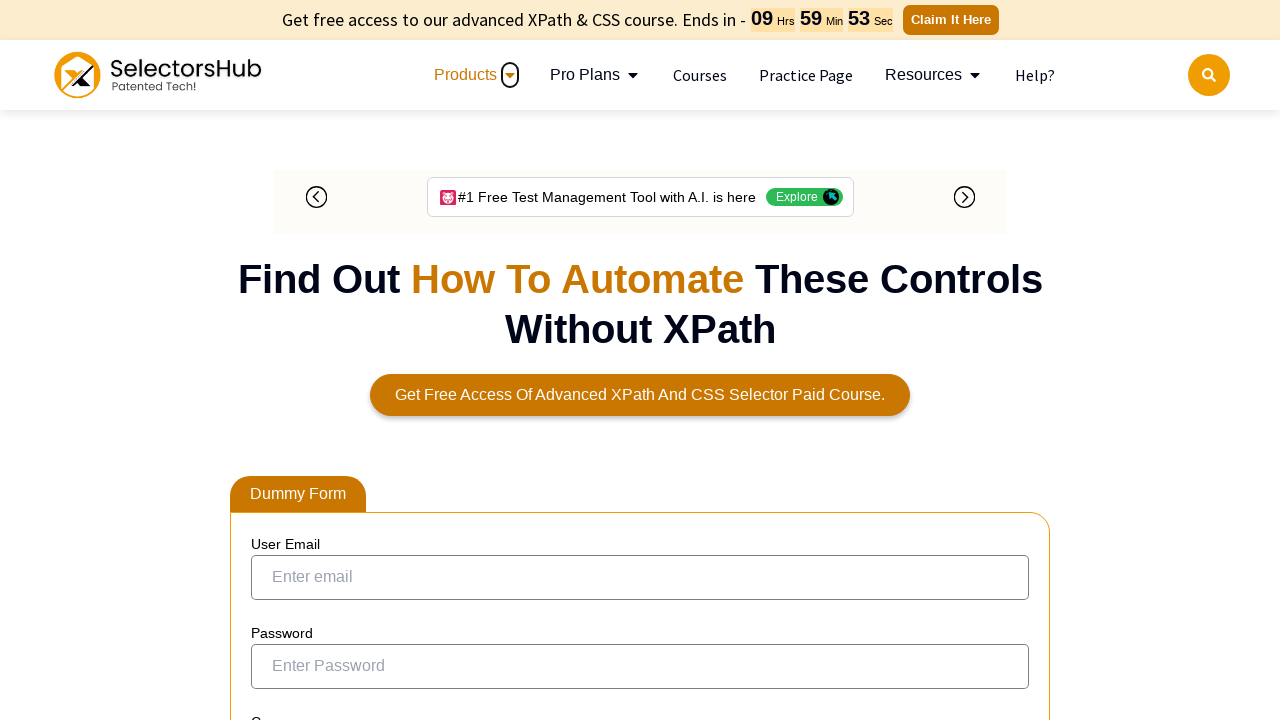